Navigates to the-internet herokuapp and clicks on the Form Authentication link to access that section

Starting URL: http://the-internet.herokuapp.com/

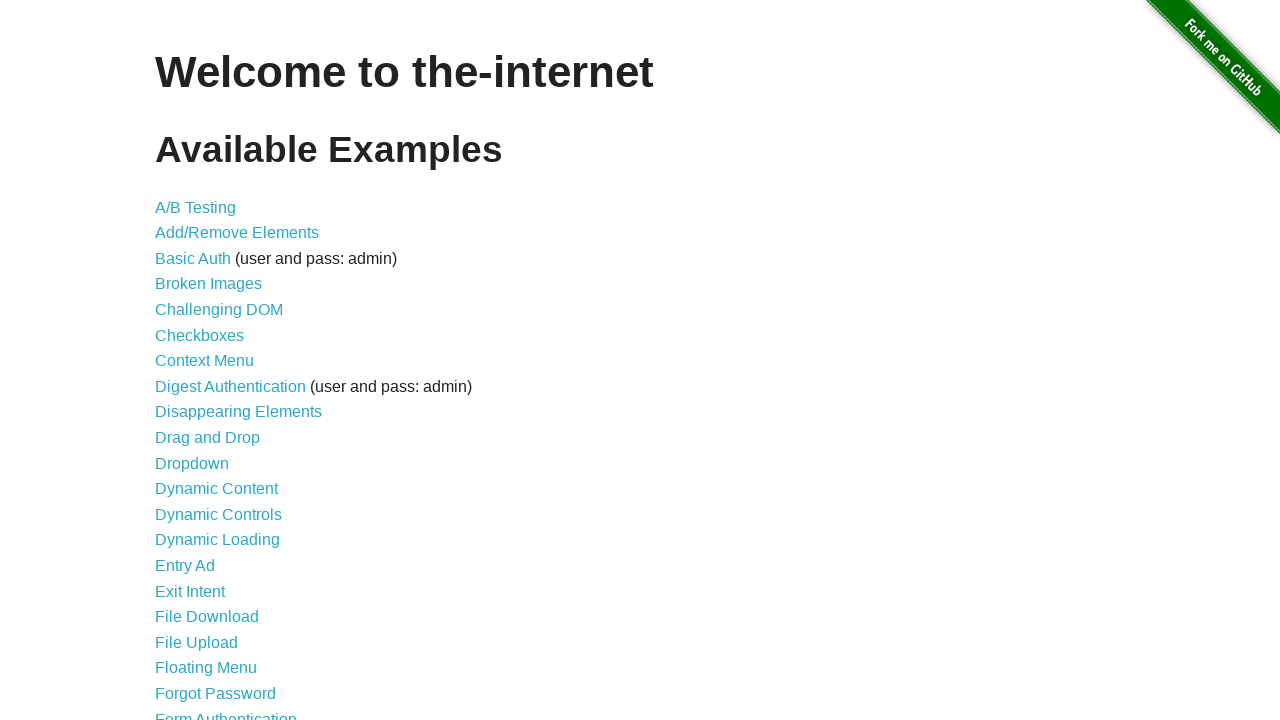

Navigated to the-internet.herokuapp.com homepage
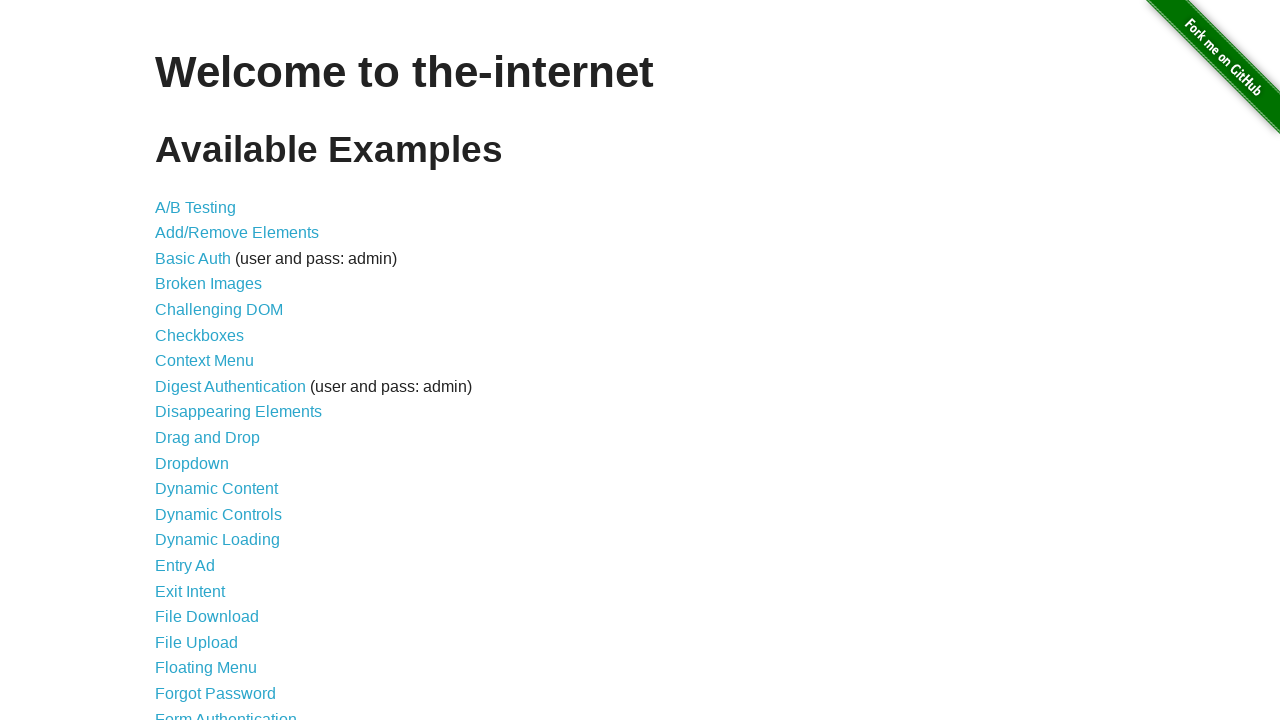

Clicked on Form Authentication link at (226, 712) on text=Form Authentication
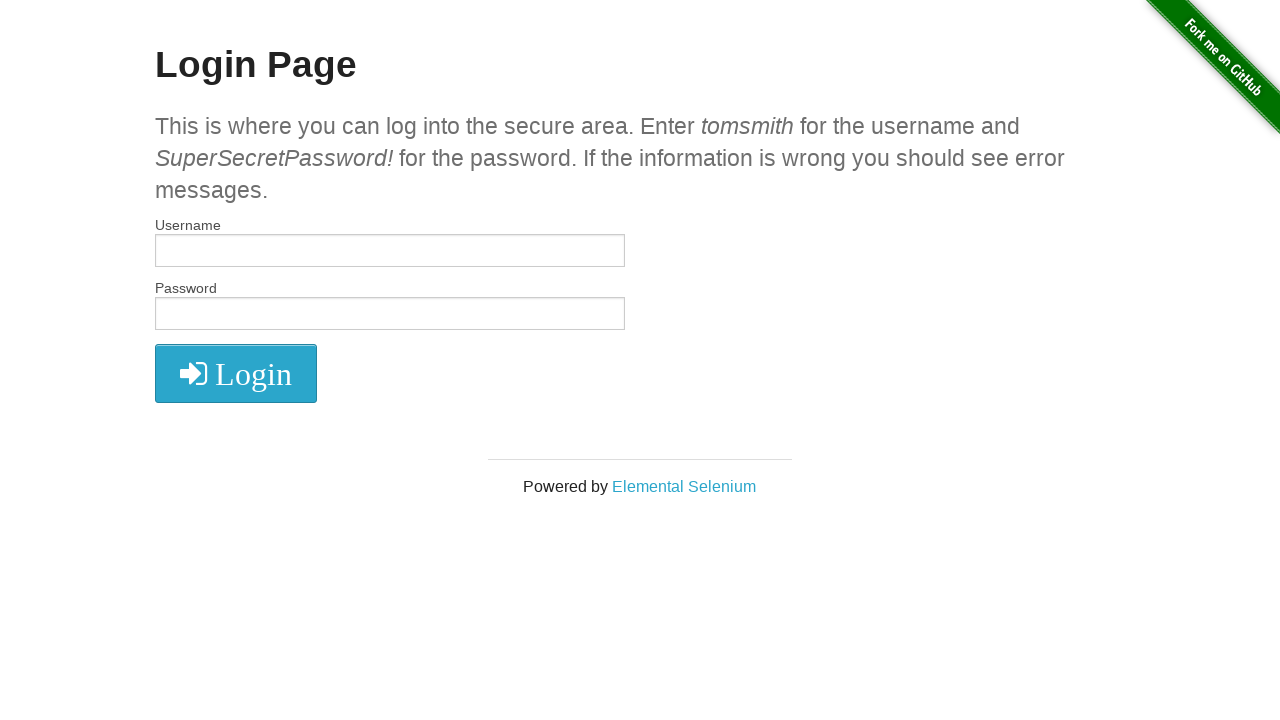

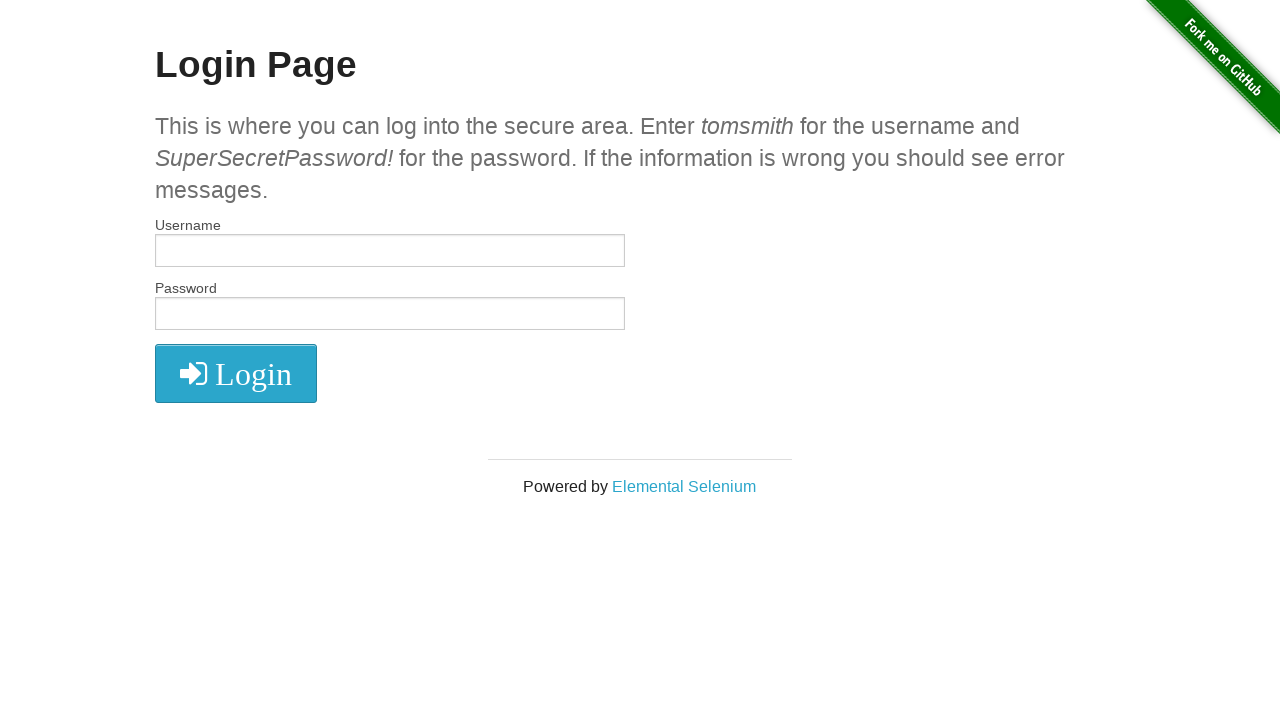